Tests empty field validation by submitting whitespace-only input and verifying the error message

Starting URL: https://frontend-project-11-self-five.vercel.app/

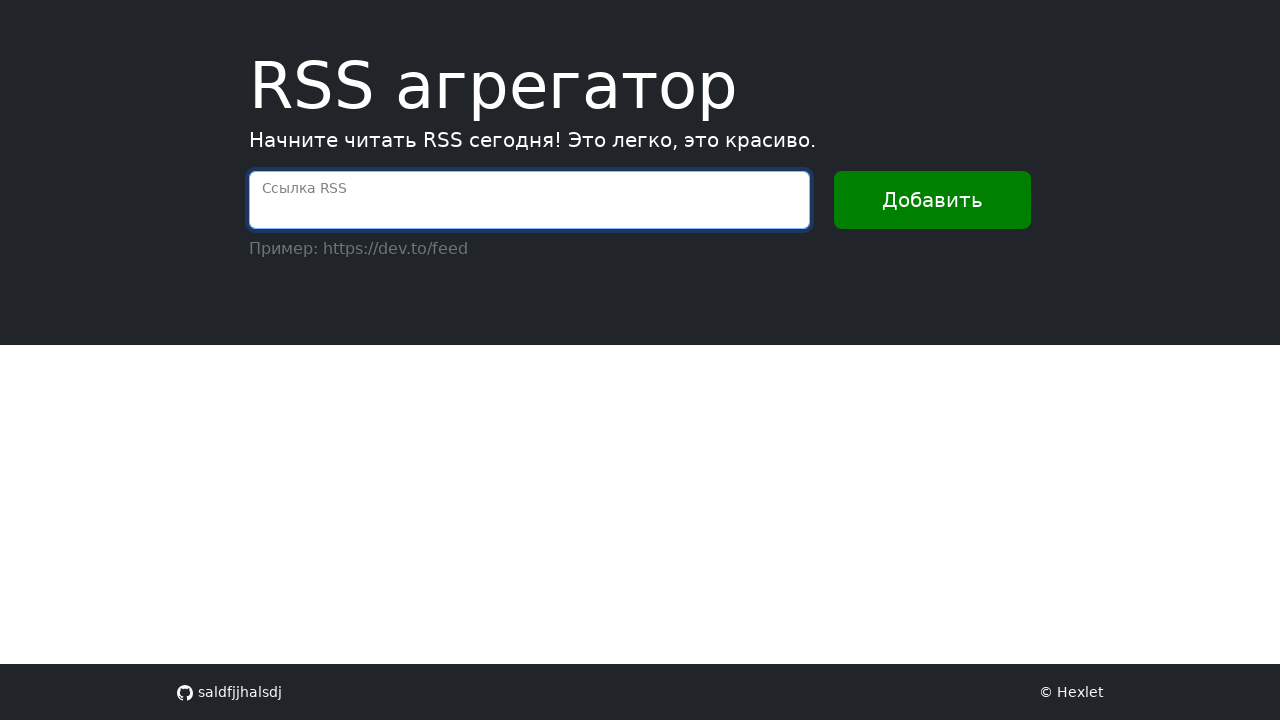

Filled RSS URL input field with whitespace only on internal:attr=[placeholder="Ссылка RSS"i]
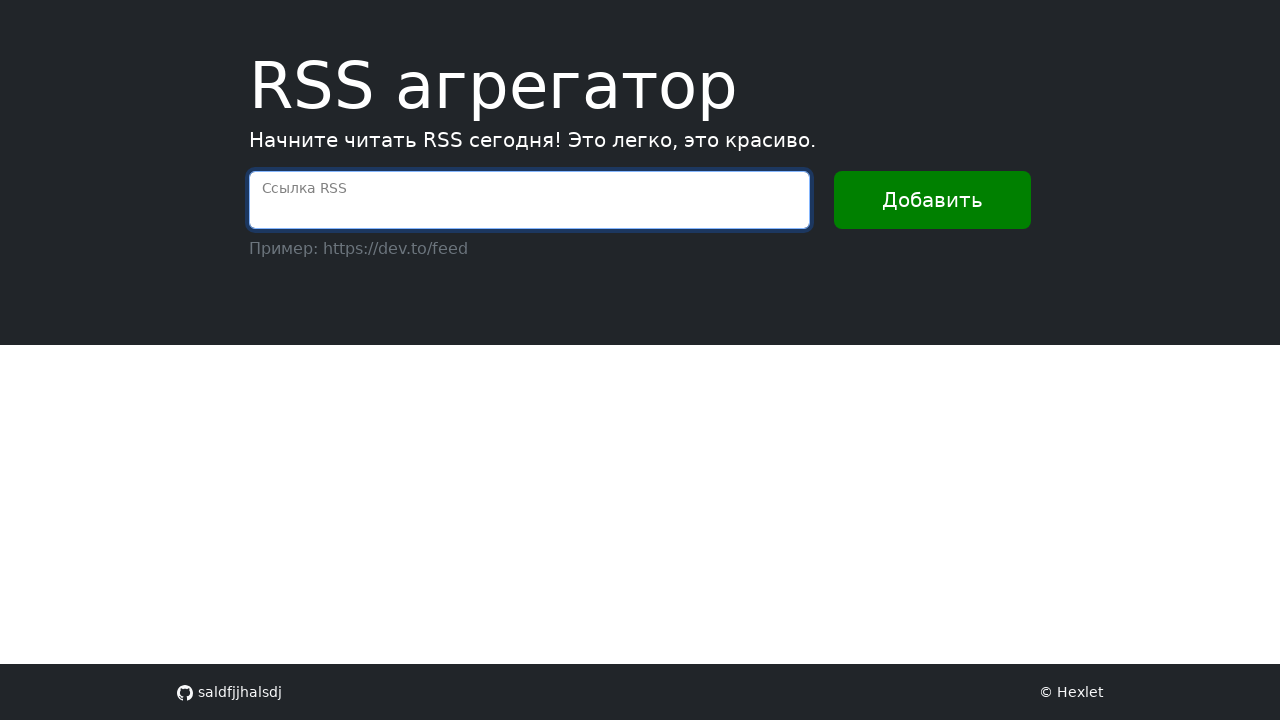

Clicked the Add button to submit empty field at (932, 200) on internal:text="\u0414\u043e\u0431\u0430\u0432\u0438\u0442\u044c"i
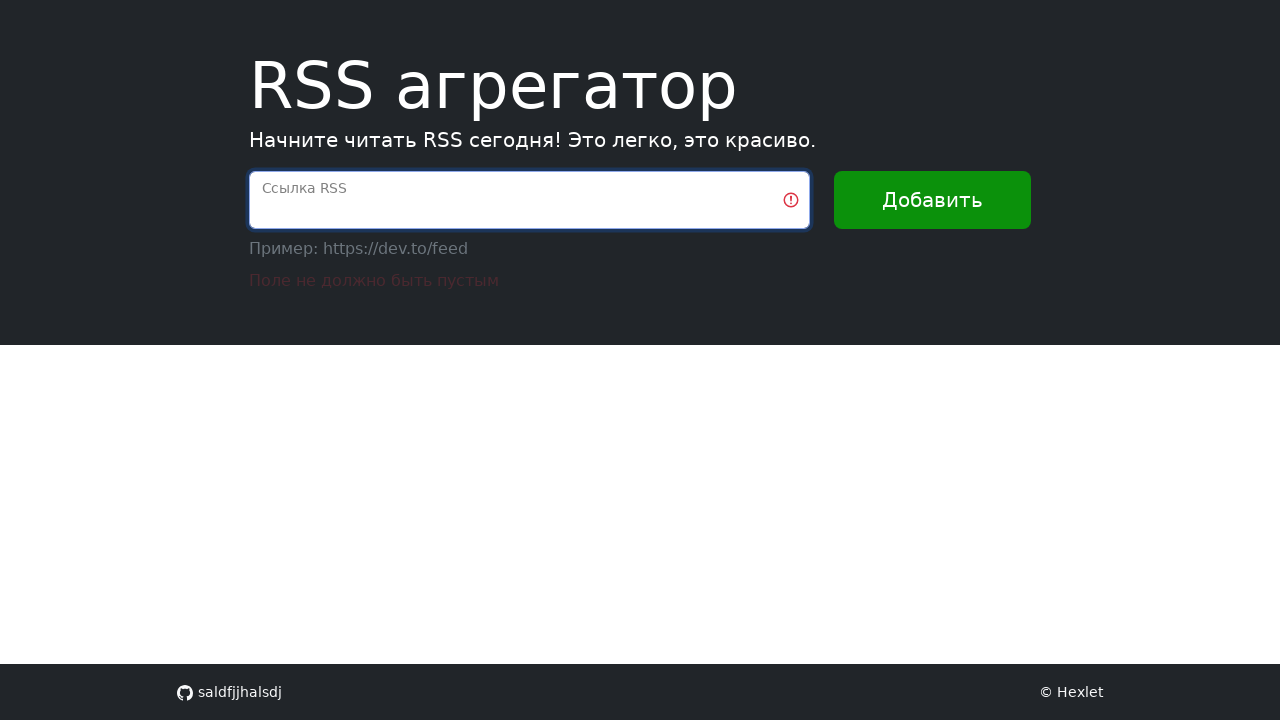

Error message container appeared, validating empty field rejection
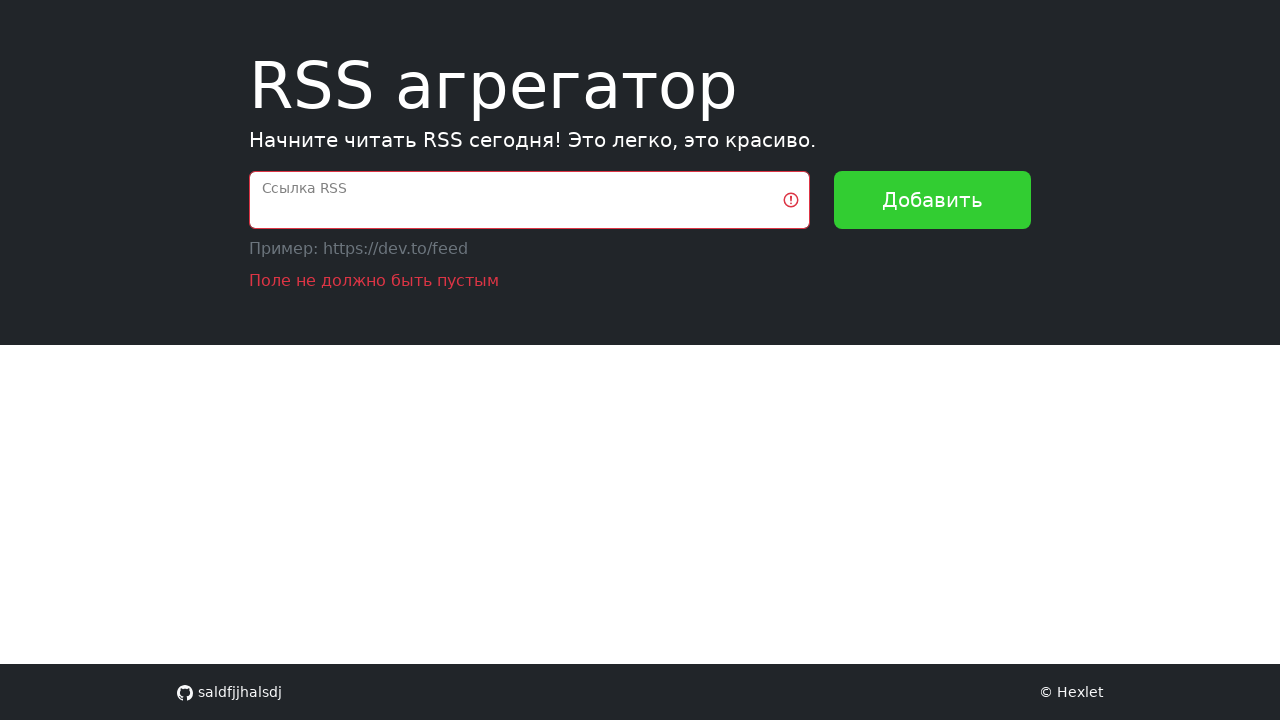

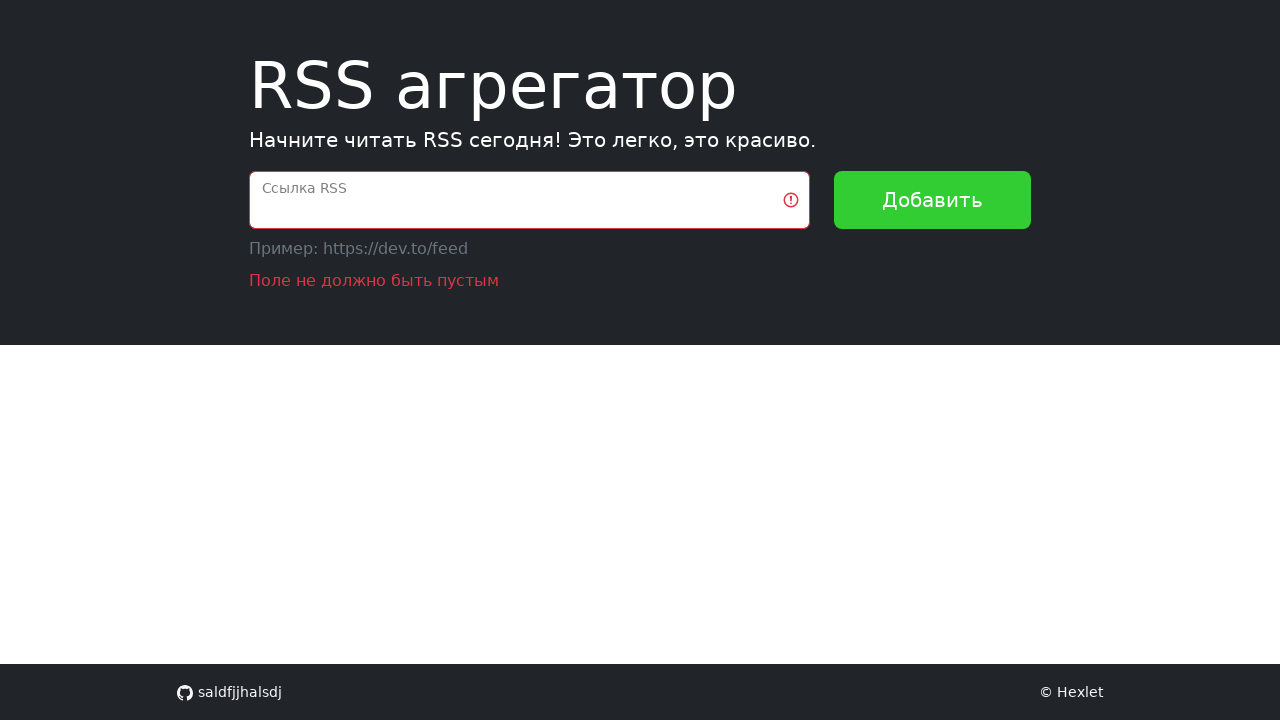